Tests navigation to the file upload page and verifies the upload form is accessible on the-internet.herokuapp.com

Starting URL: https://the-internet.herokuapp.com/

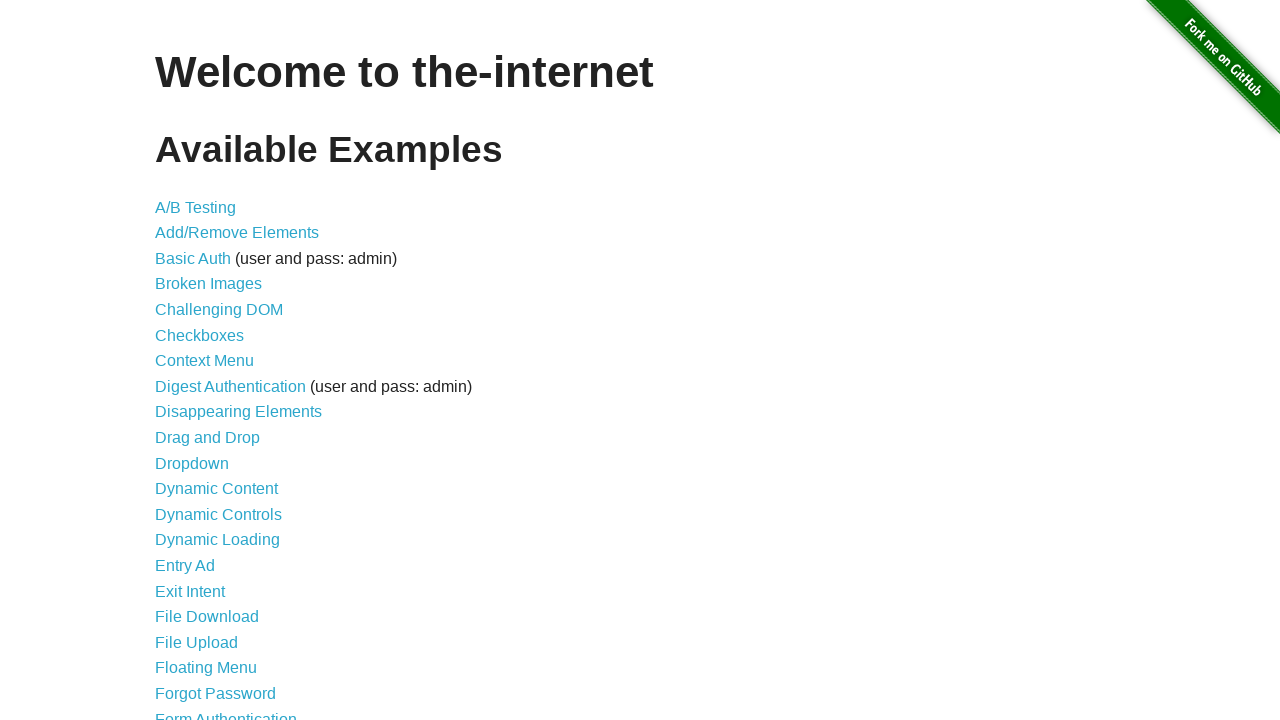

Clicked on File Upload link at (196, 642) on text=File Upload
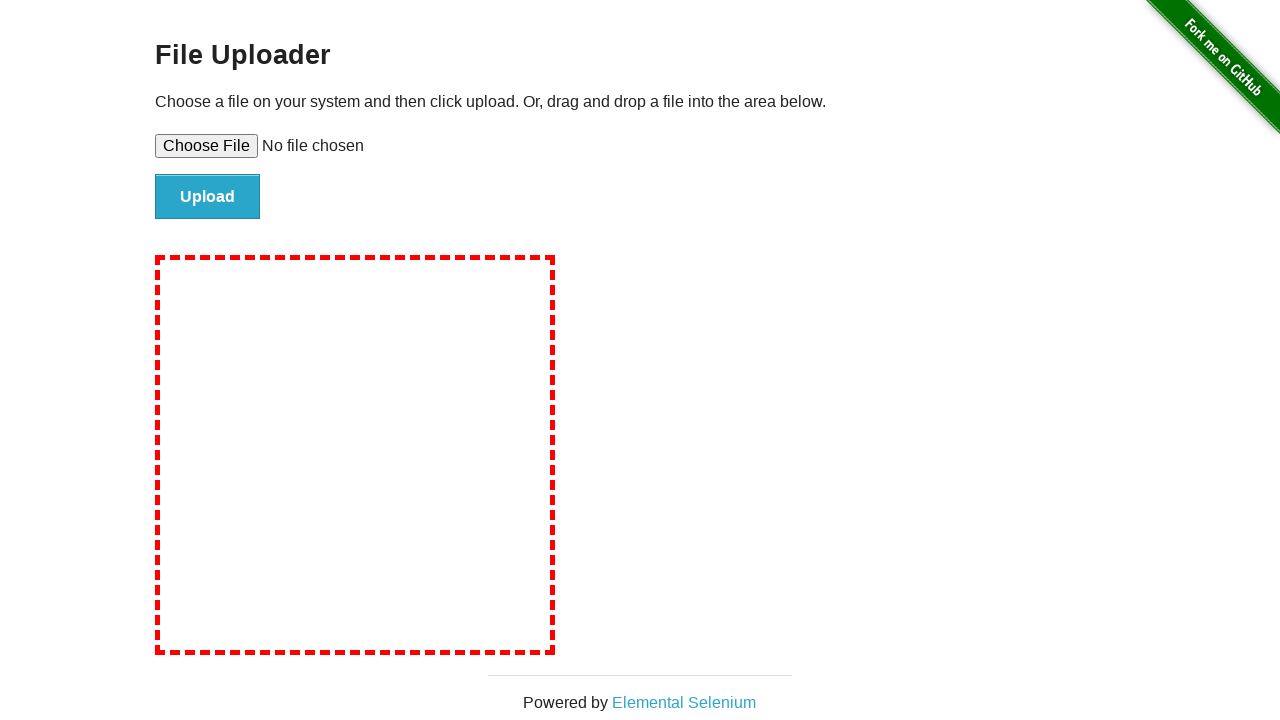

File upload input field loaded
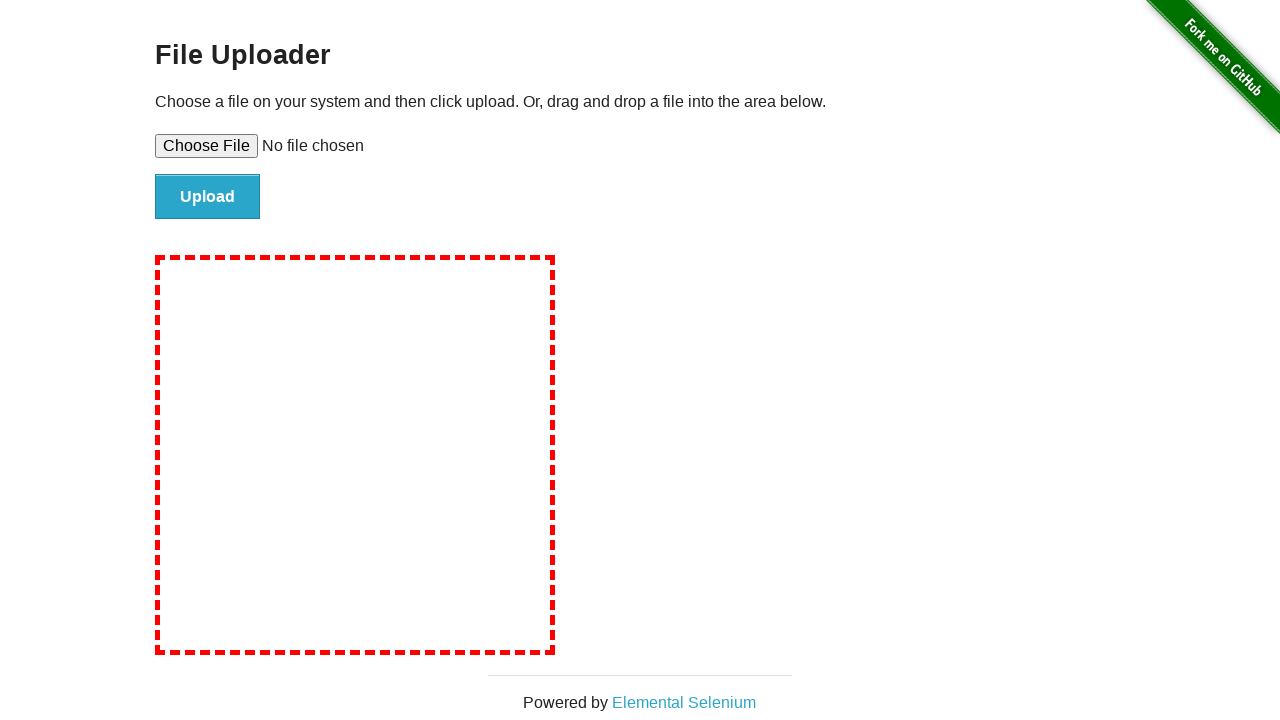

File submit button loaded and upload form is accessible
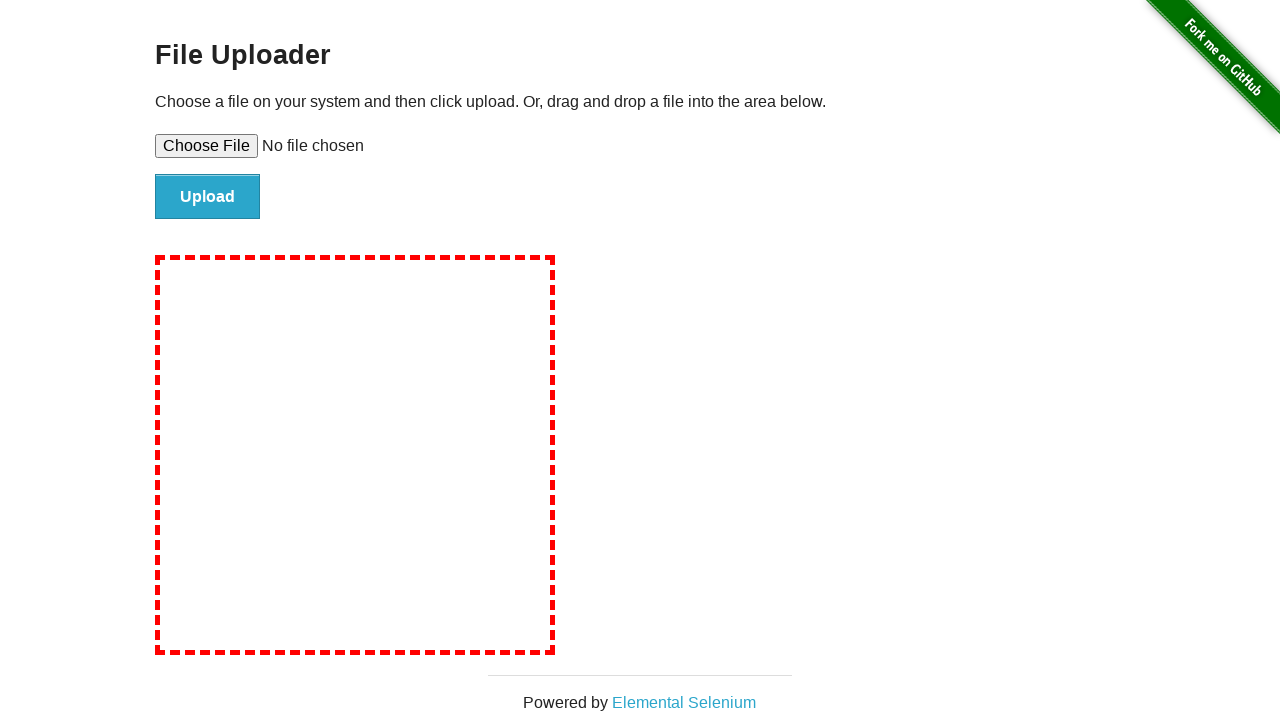

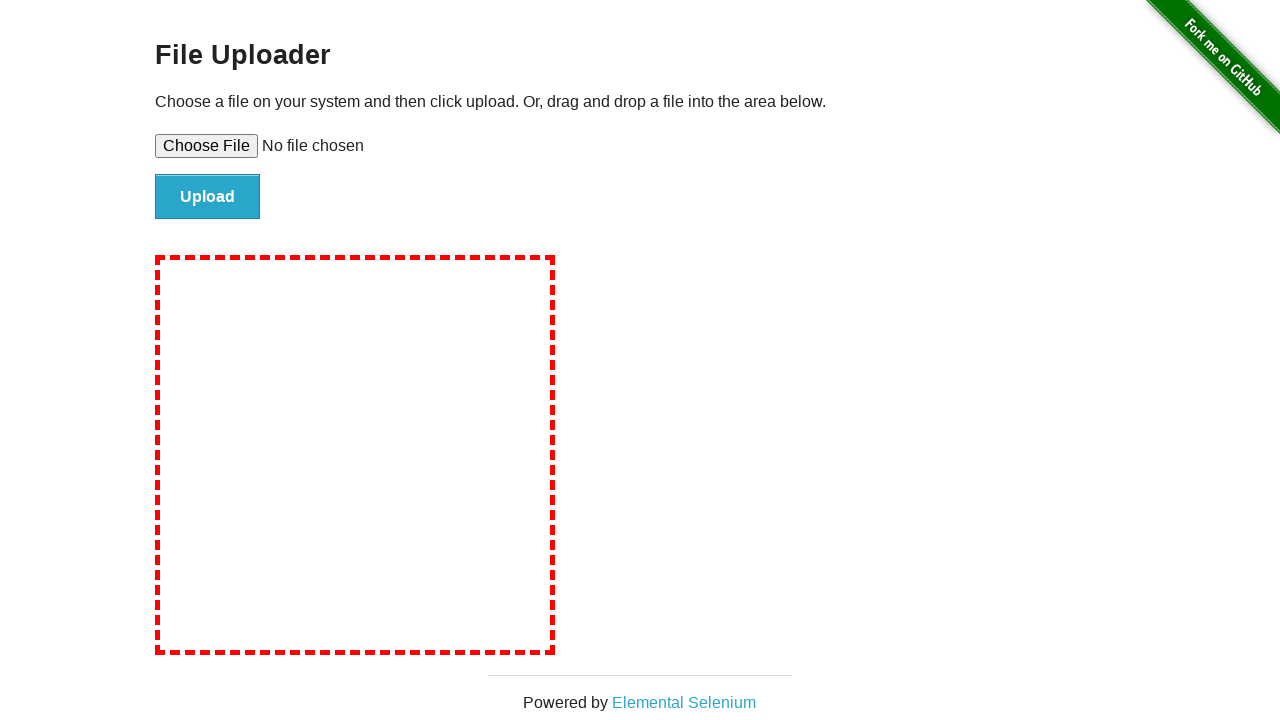